Tests sorting the "Email" column in ascending order on Table 1 by clicking the column header and verifying the email values are sorted correctly

Starting URL: http://the-internet.herokuapp.com/tables

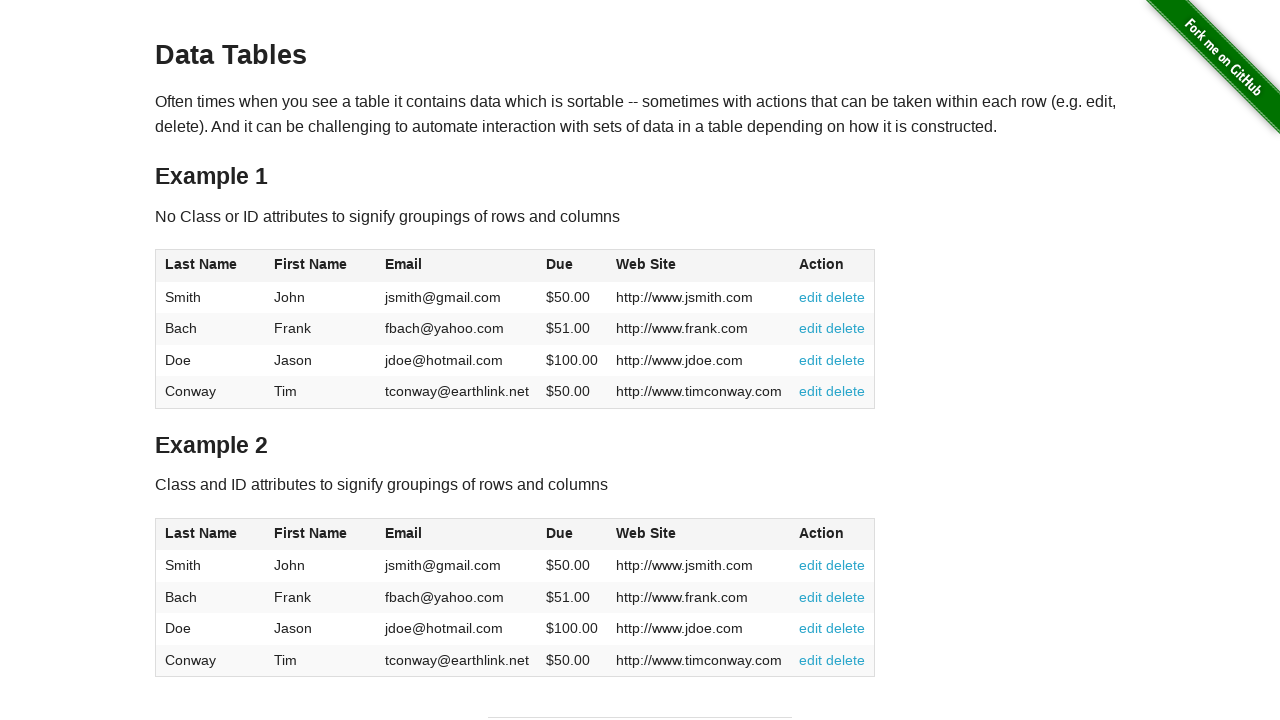

Clicked Email column header to sort ascending at (457, 266) on #table1 thead tr th:nth-of-type(3)
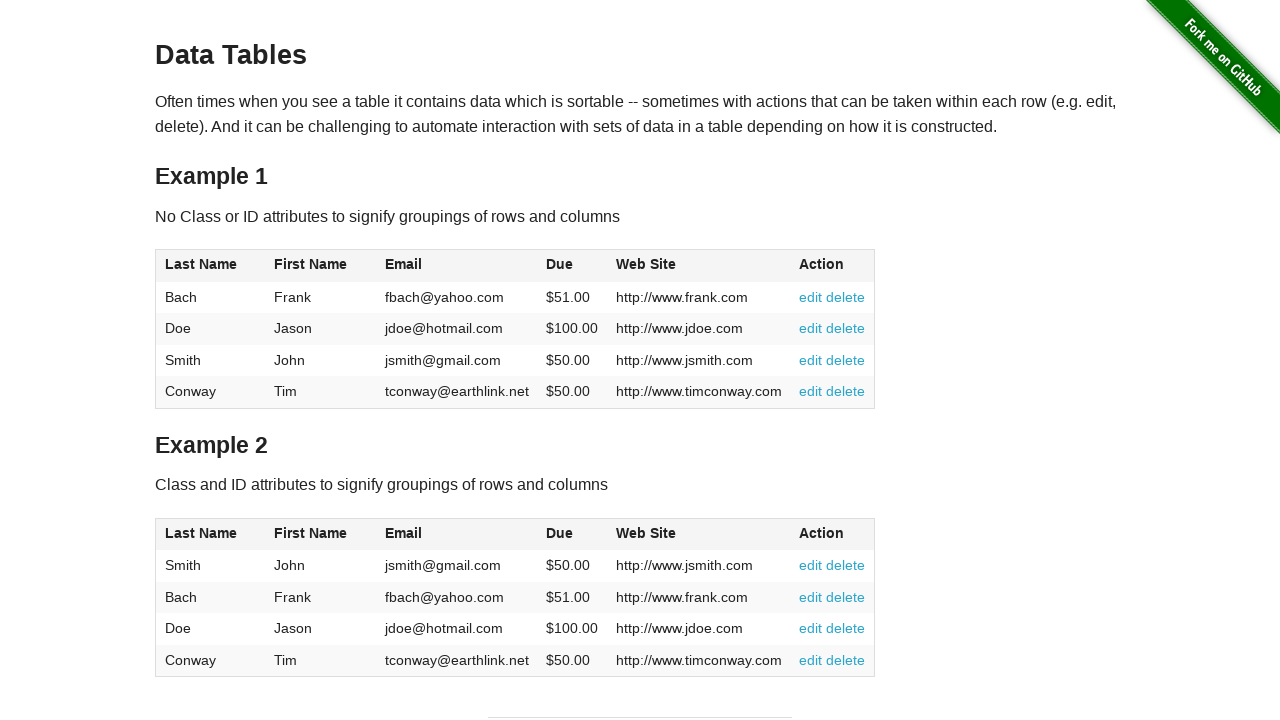

Table is ready with email column data visible
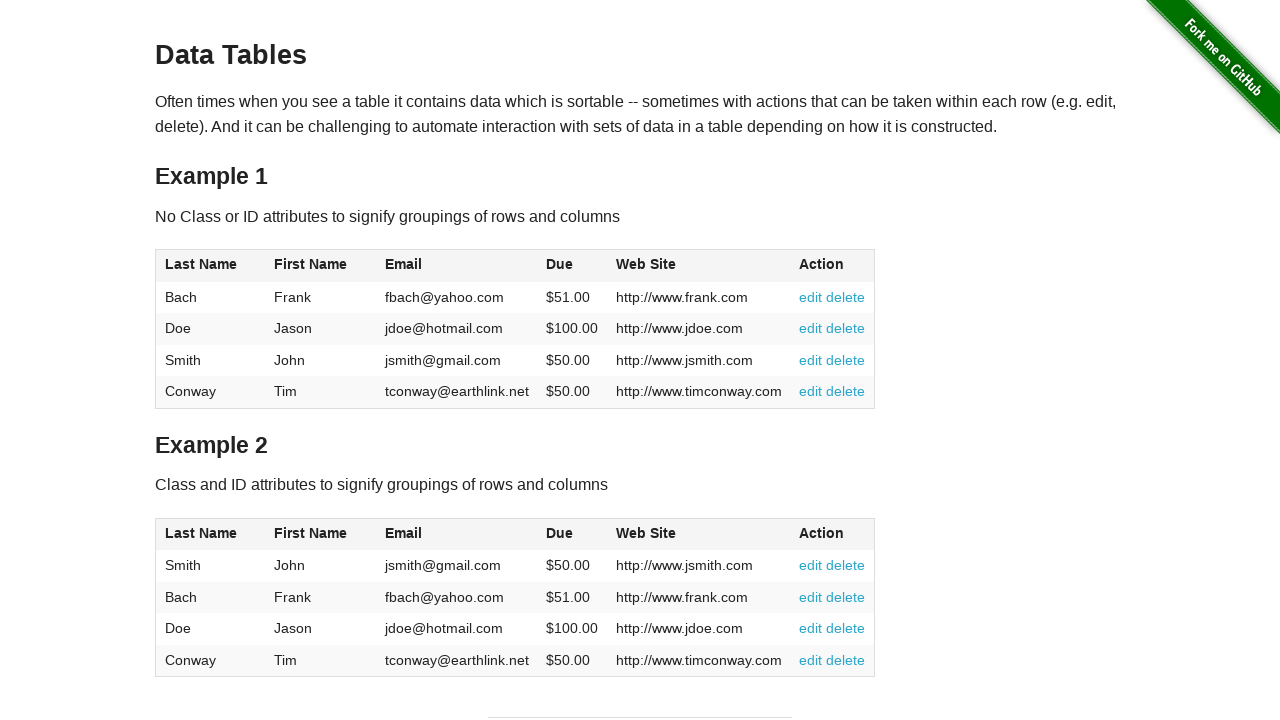

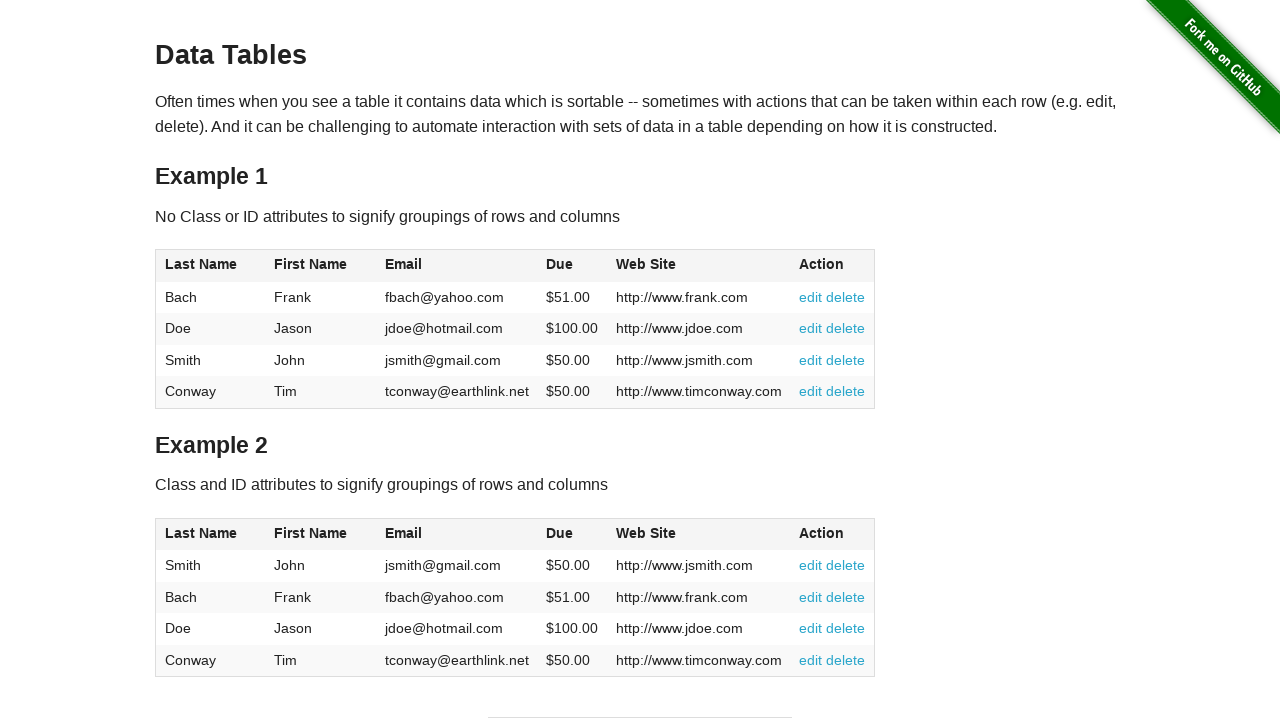